Tests drag and drop functionality by dragging an element from source to destination within an iframe

Starting URL: https://jqueryui.com/droppable/

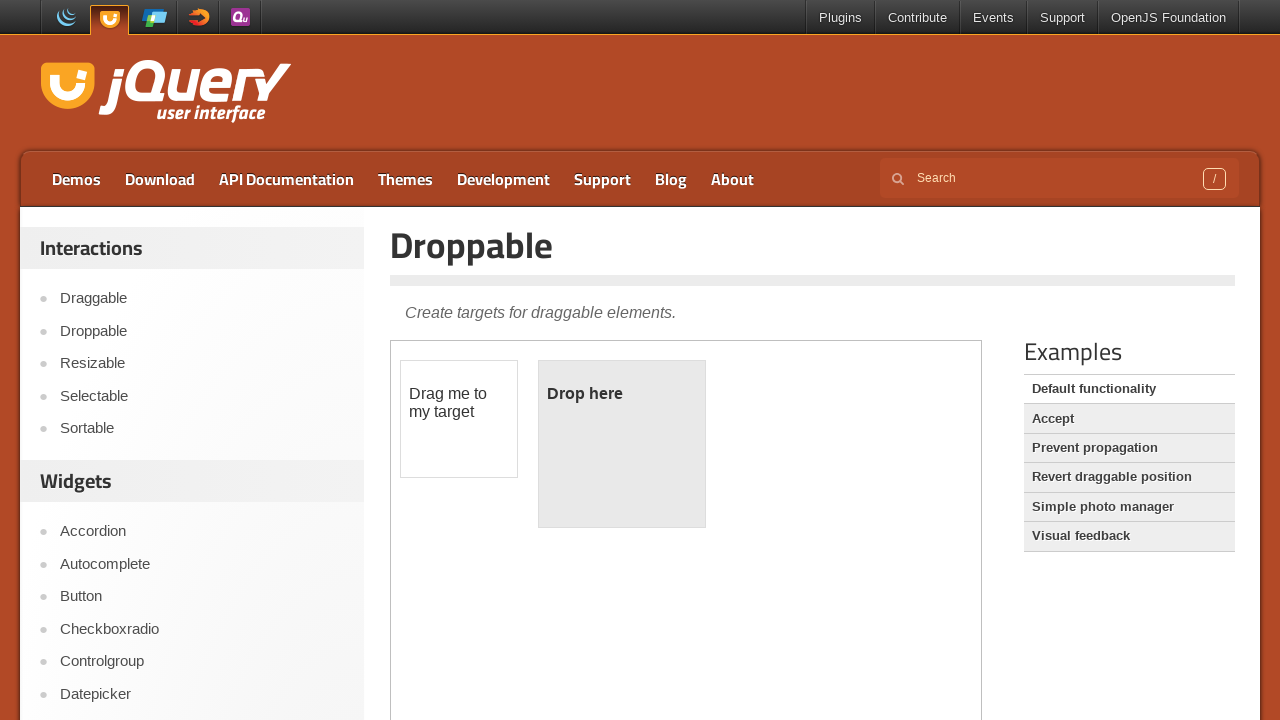

Located the first iframe containing drag and drop demo
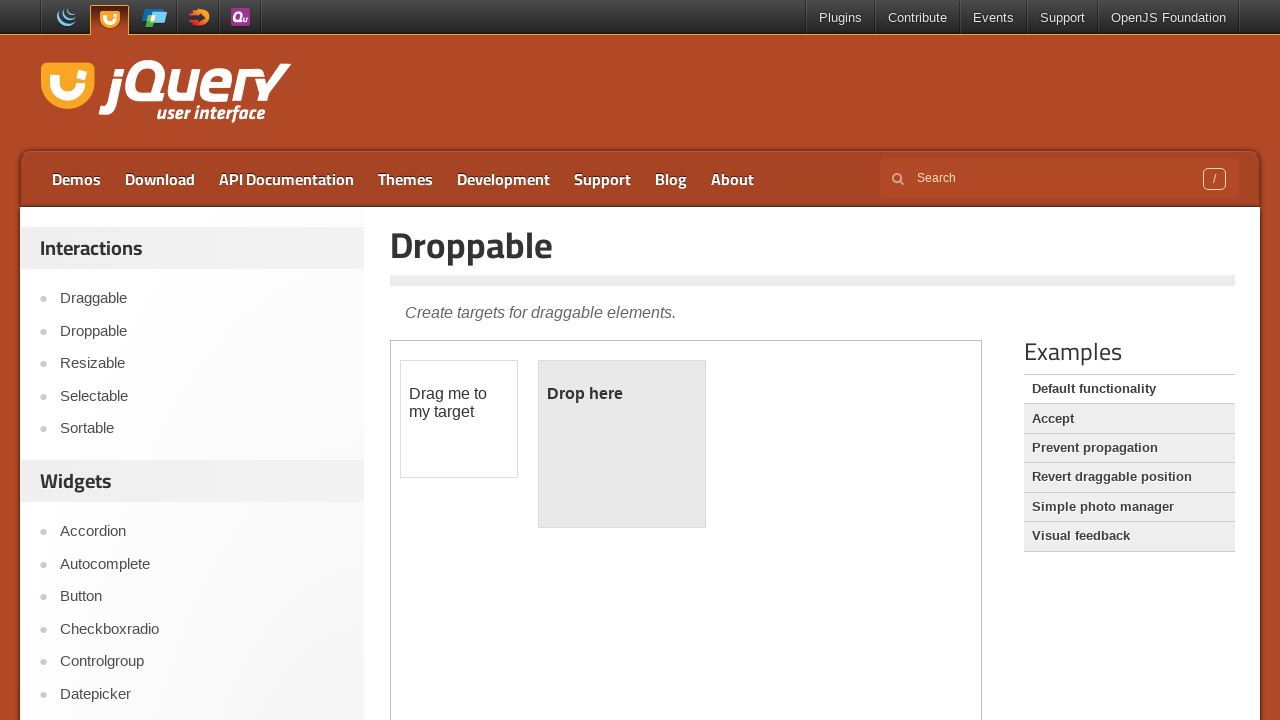

Set frame_page reference to the iframe
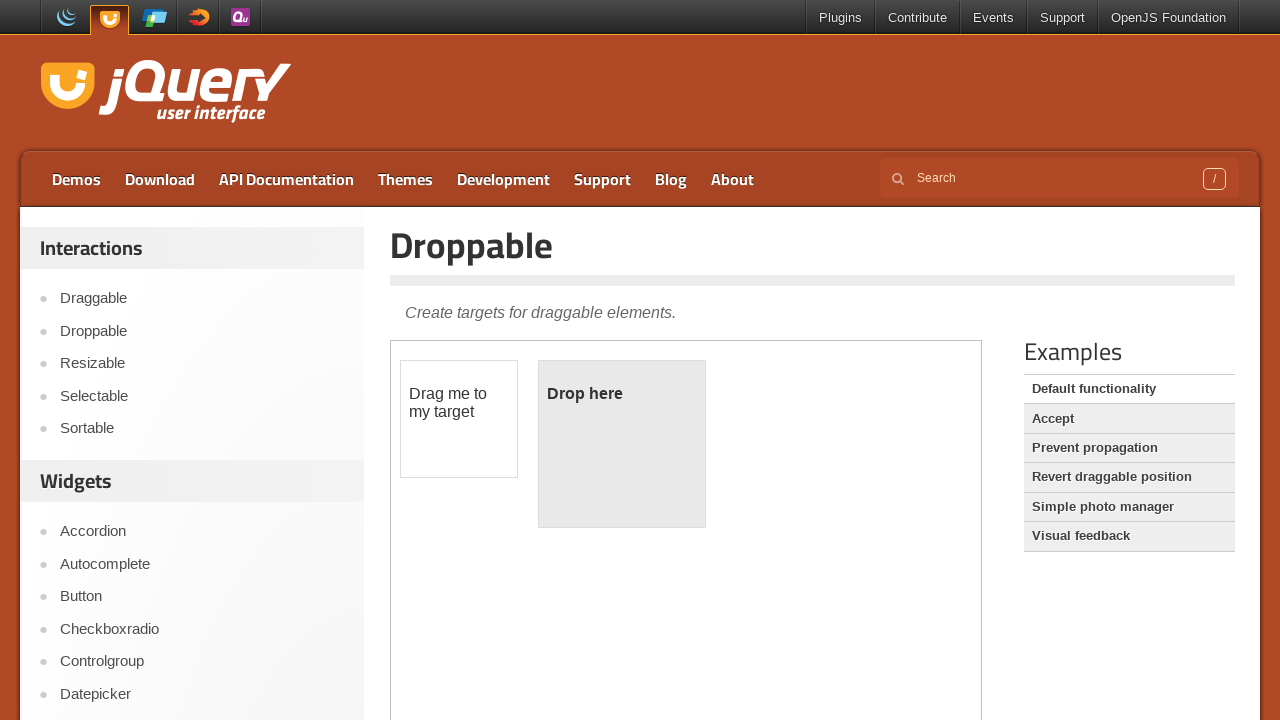

Located the draggable element with id 'draggable'
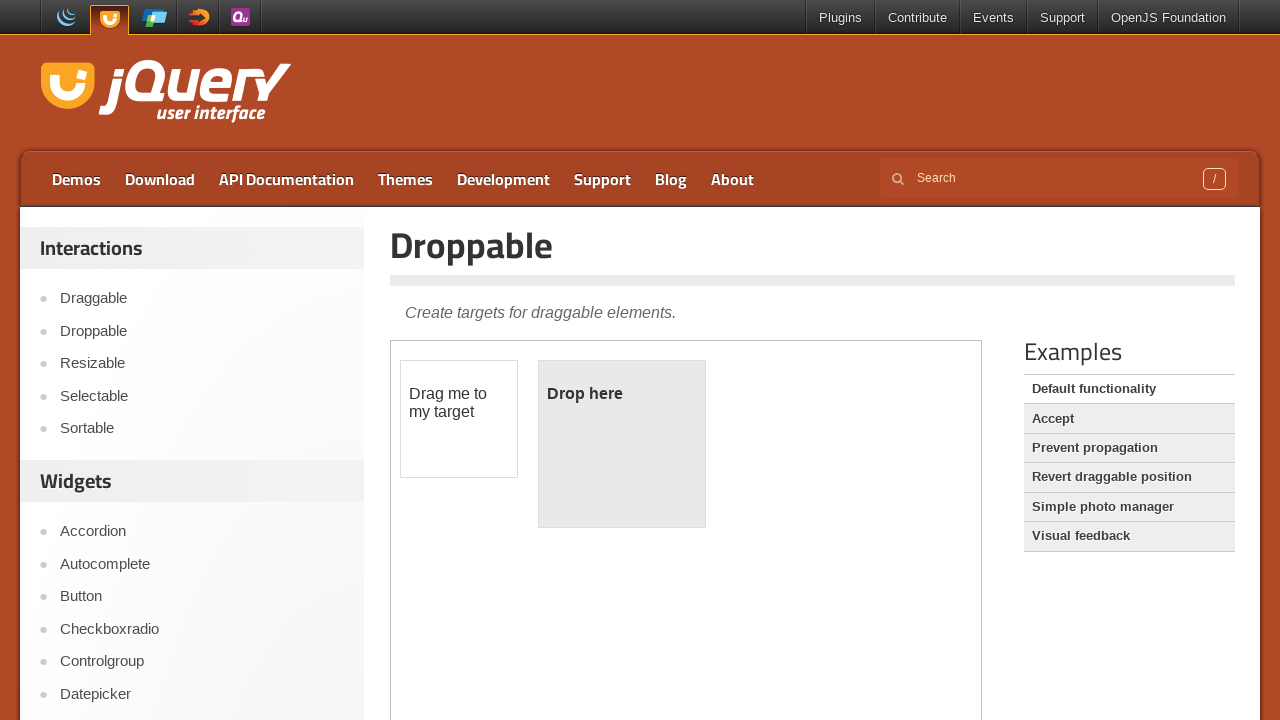

Located the droppable target element with id 'droppable'
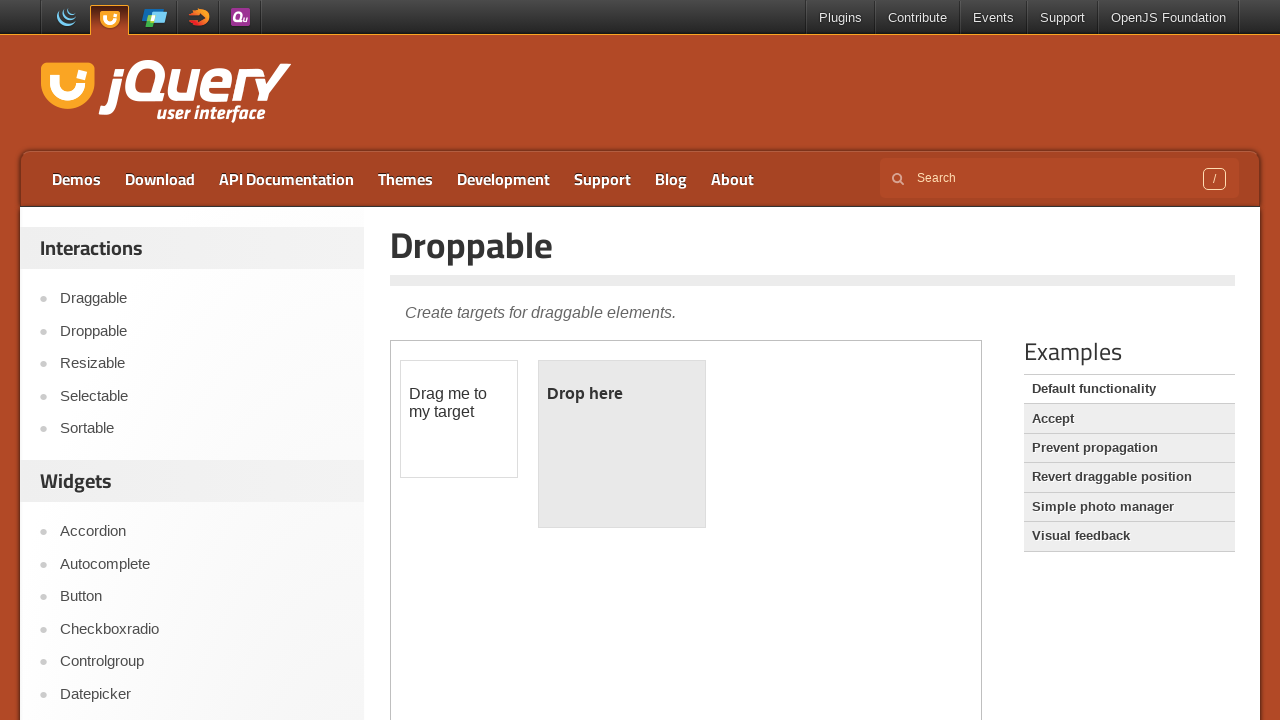

Performed drag and drop action from source to destination at (622, 444)
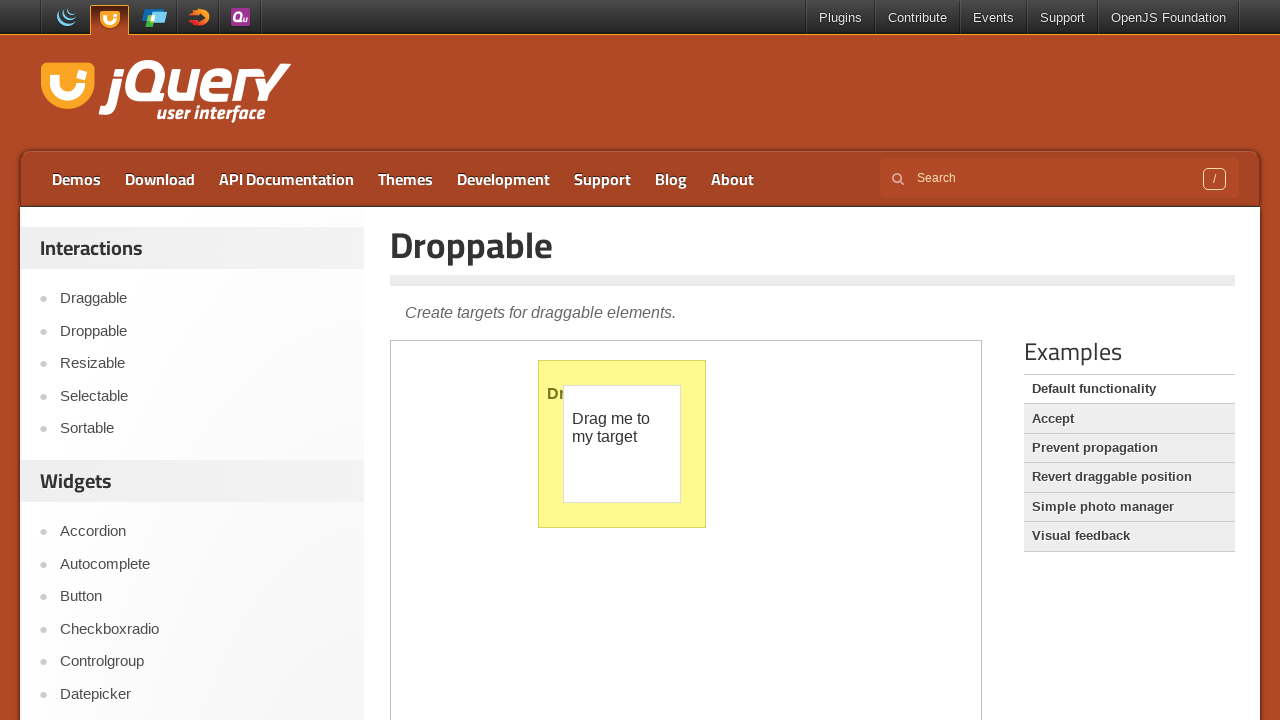

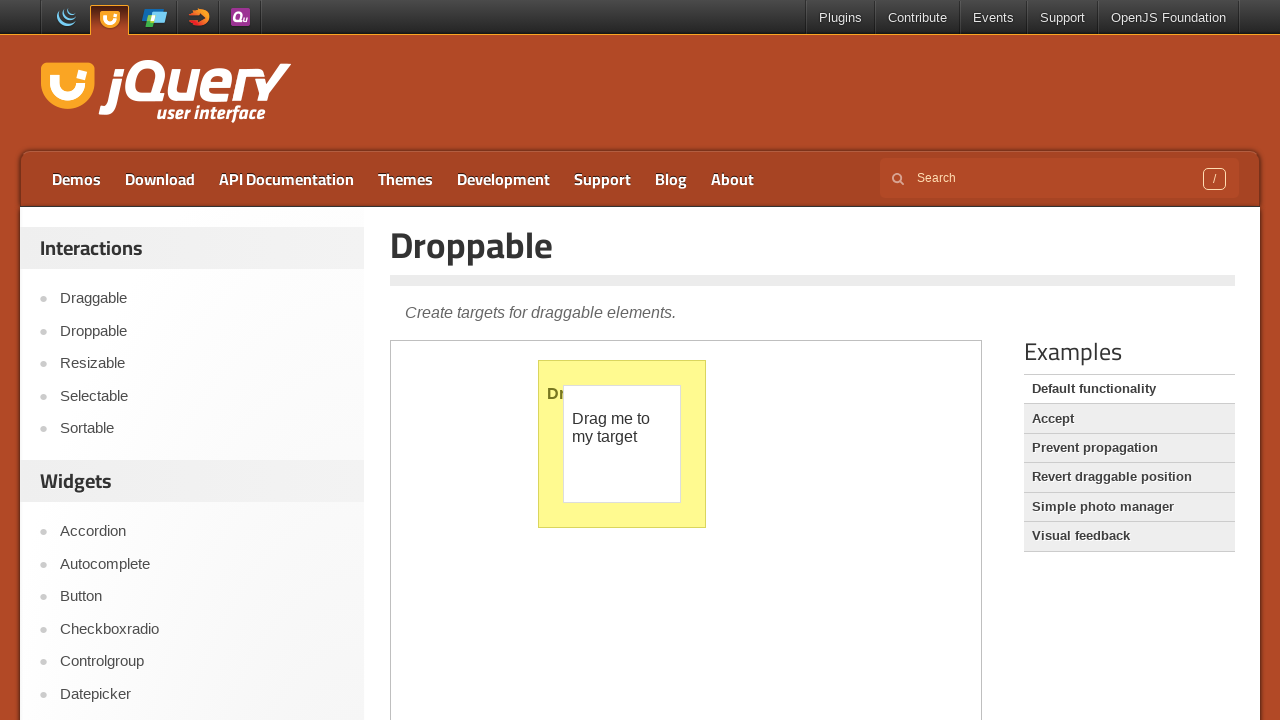